Tests the location search functionality on SavvyTime by entering "India" in the search field

Starting URL: https://savvytime.com

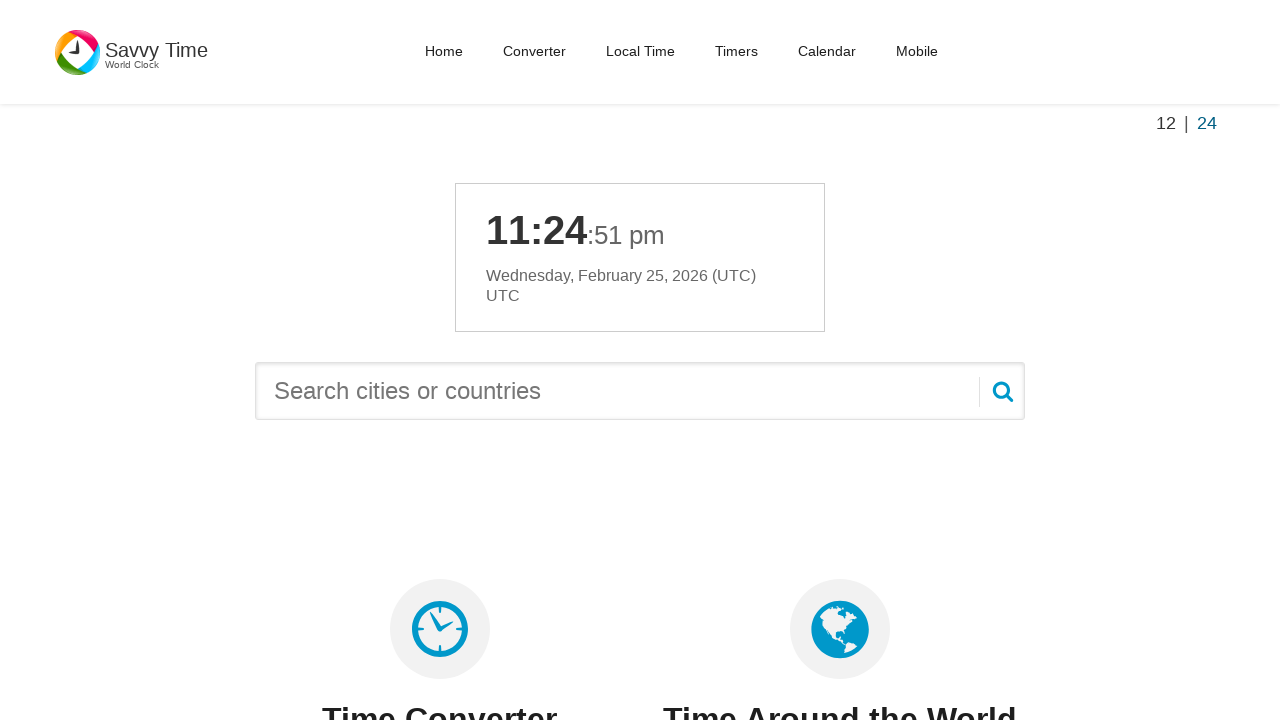

Entered 'India' in the location search field on #place-search
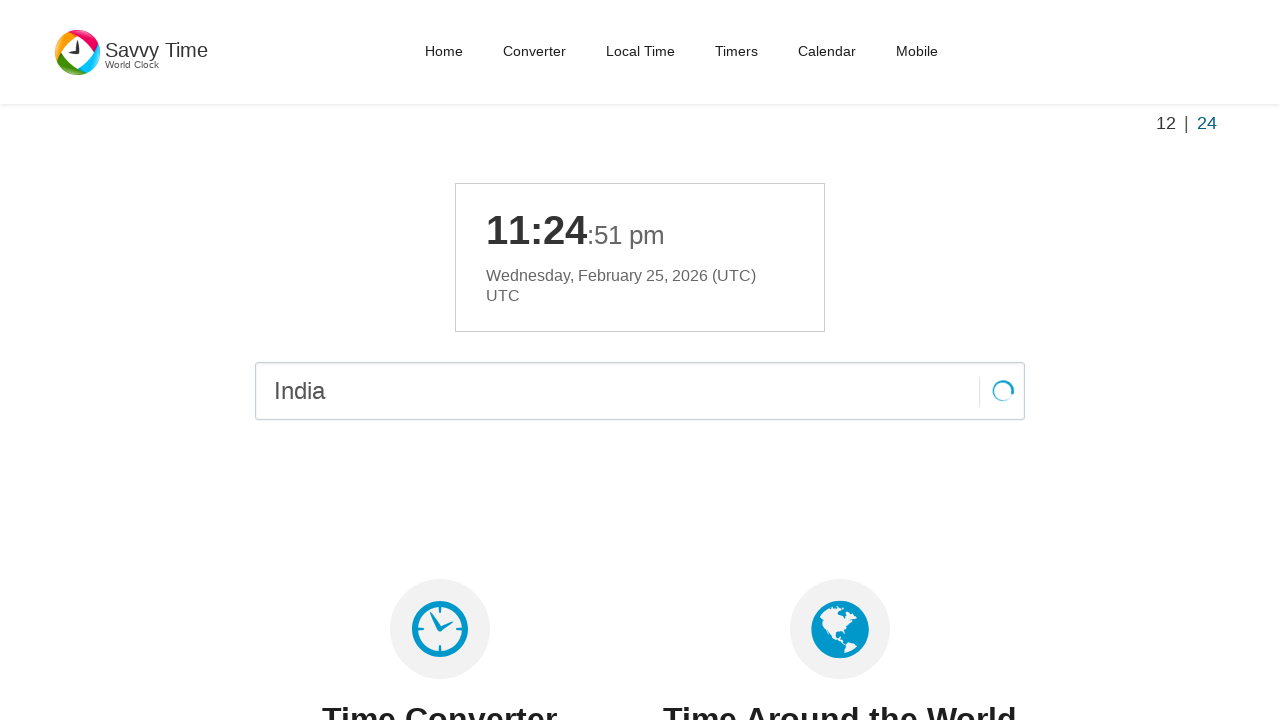

Waited 3 seconds for search results to appear
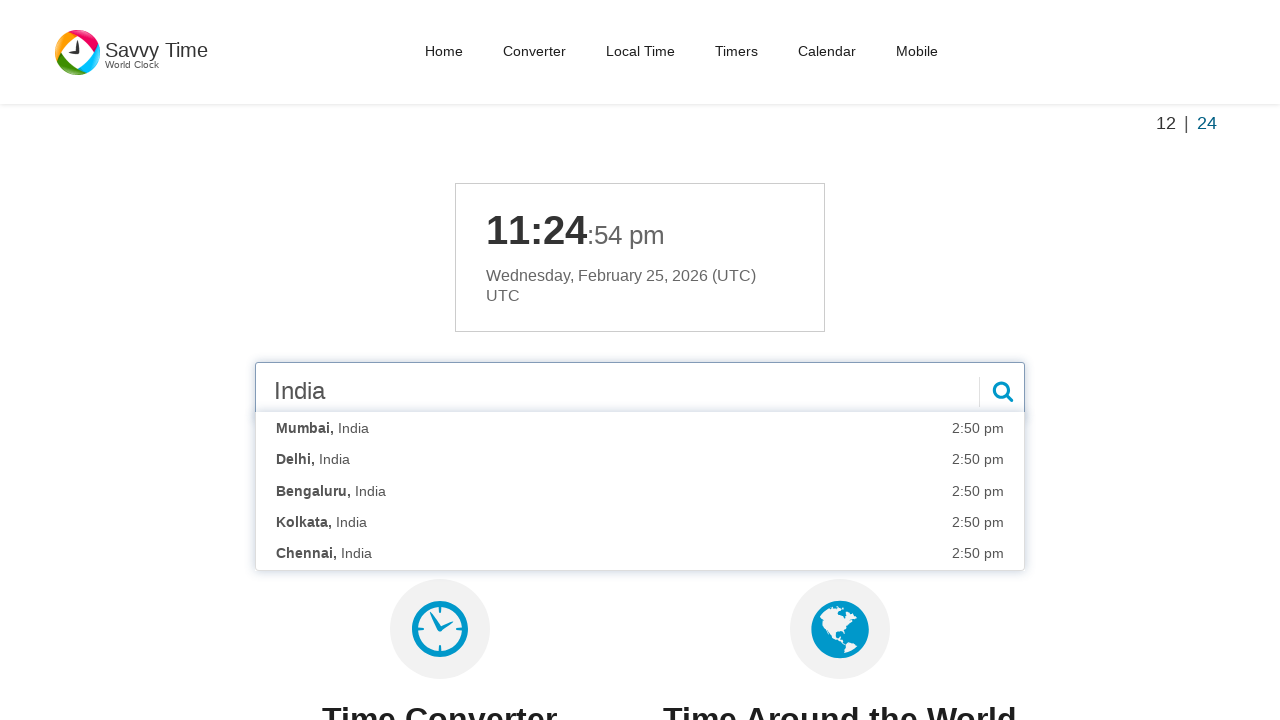

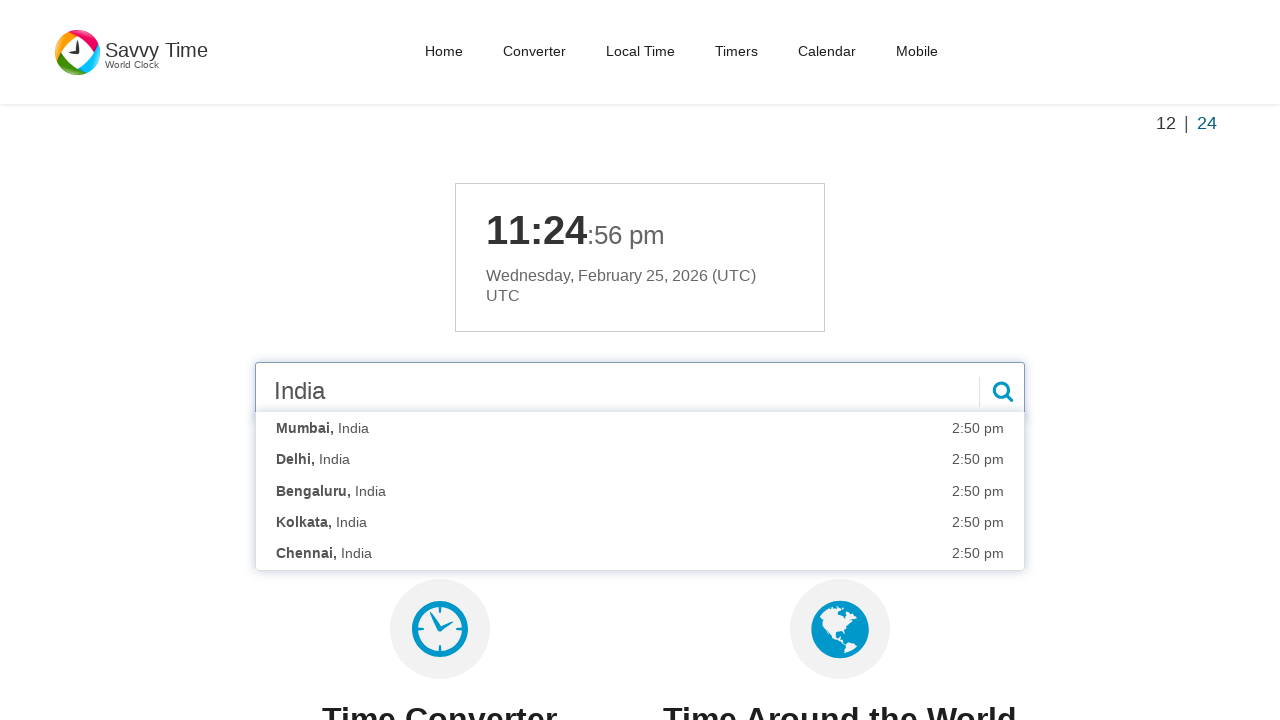